Fills out and submits a practice form with various input types including text fields, checkbox, dropdown, radio button, and date field

Starting URL: https://rahulshettyacademy.com/angularpractice/

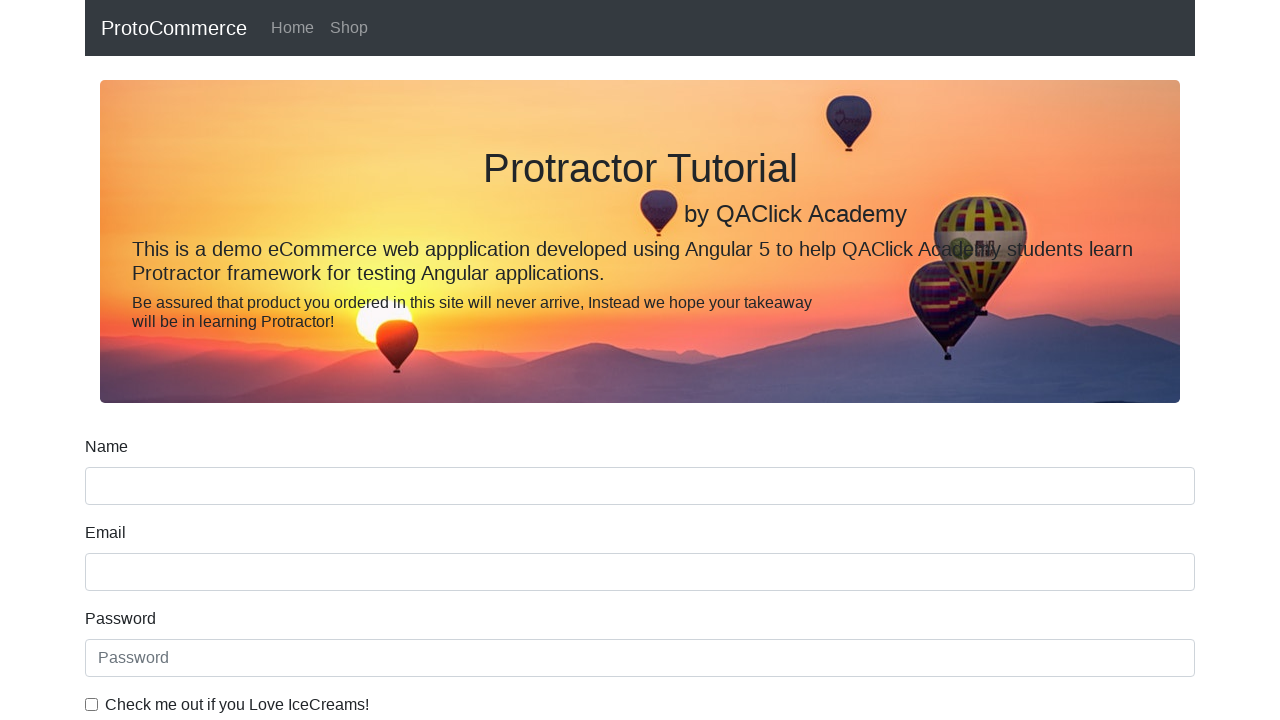

Filled name field with 'Mat' on //form/div/input[@name='name']
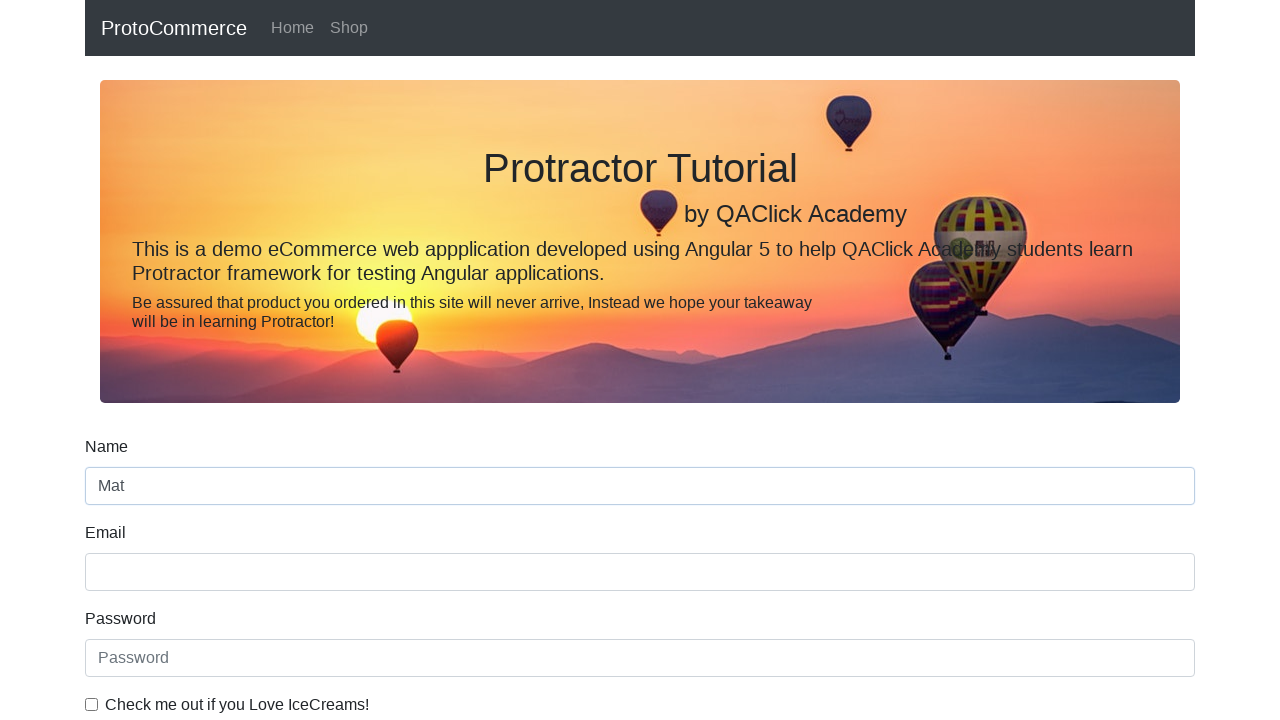

Filled email field with 'Mat@abc.com' on //form/div/input[@name='email']
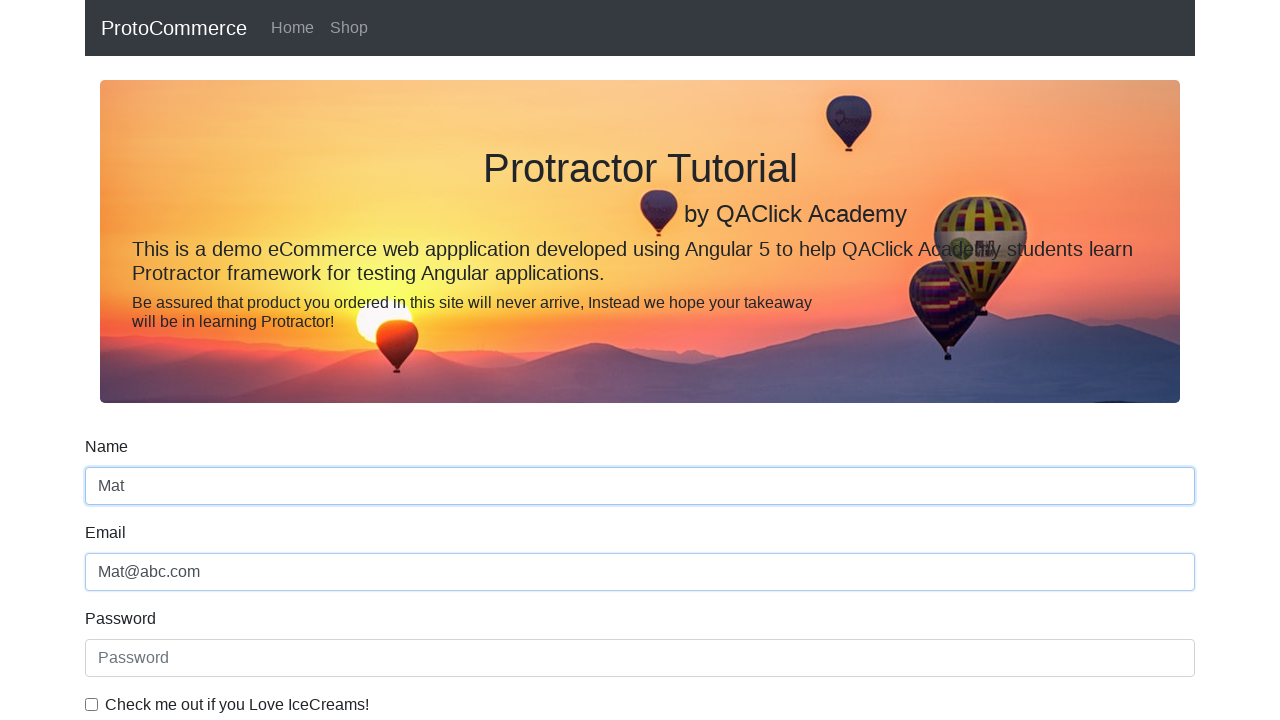

Clicked checkbox to agree to terms at (92, 704) on xpath=//div/input[@type='checkbox']
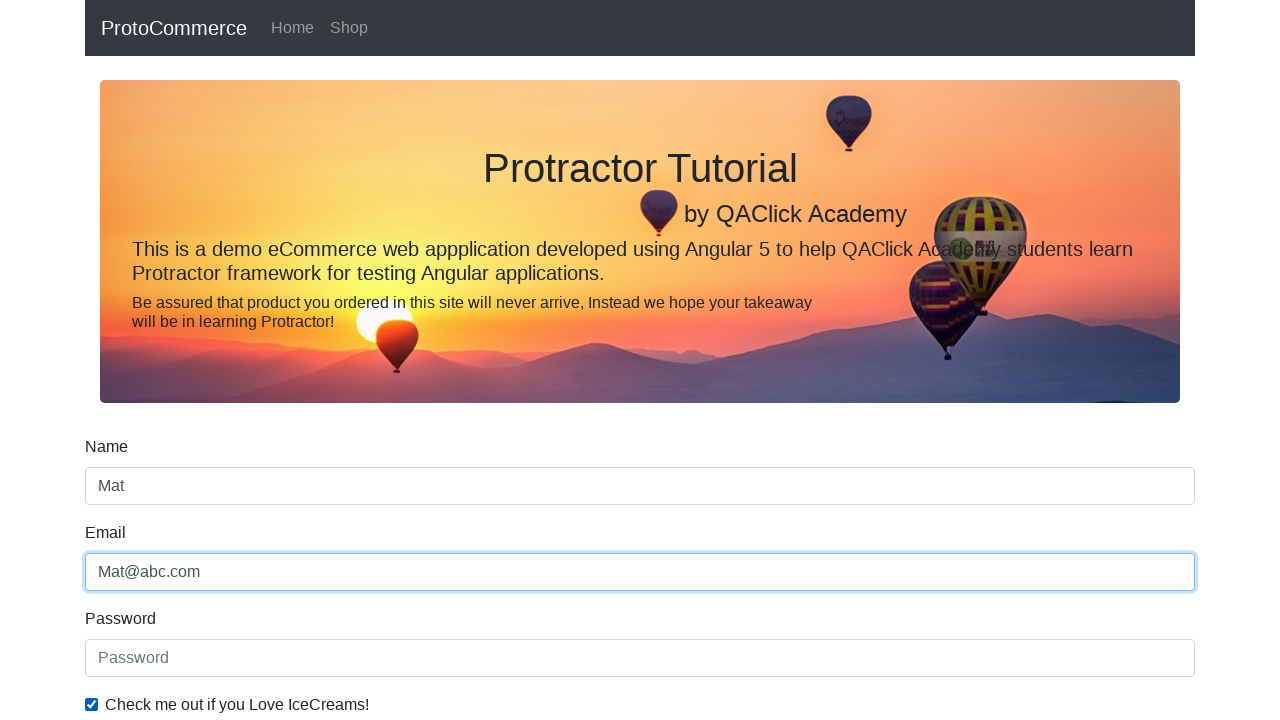

Selected first option from dropdown on #exampleFormControlSelect1
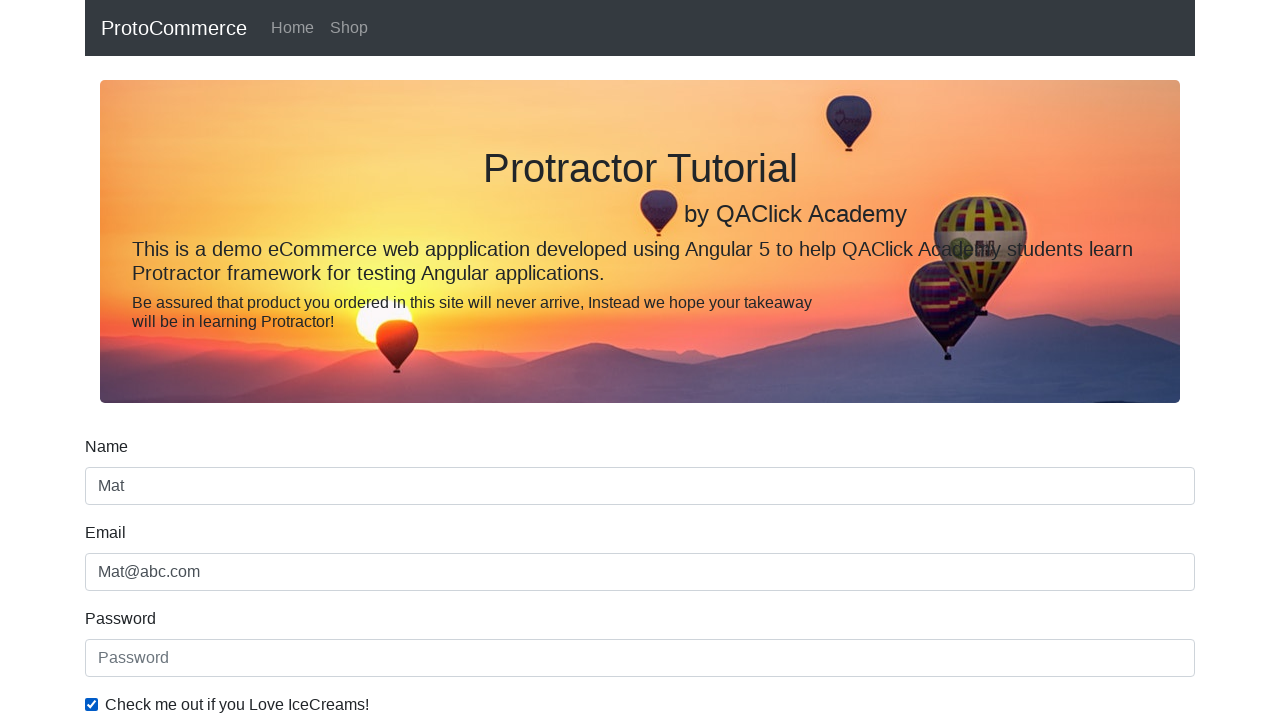

Clicked radio button for employment status at (326, 360) on #inlineRadio2
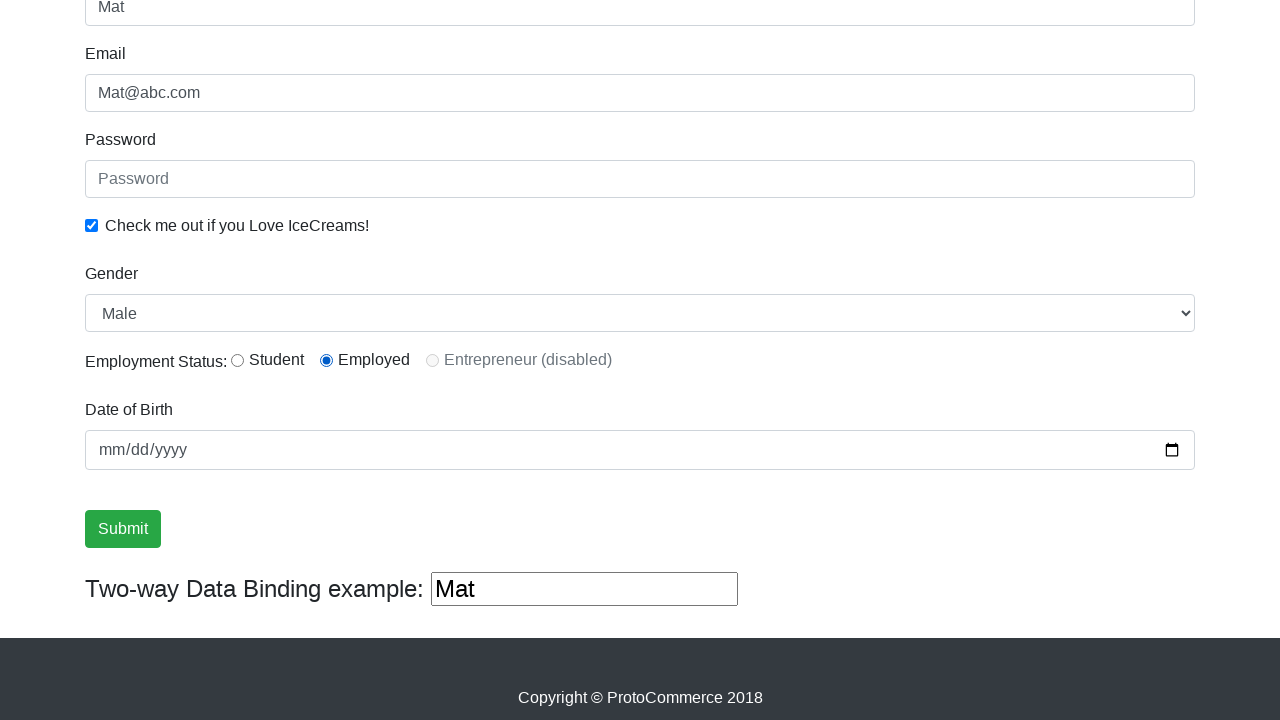

Filled date field with '2022-12-14' on //div/input[@type='date']
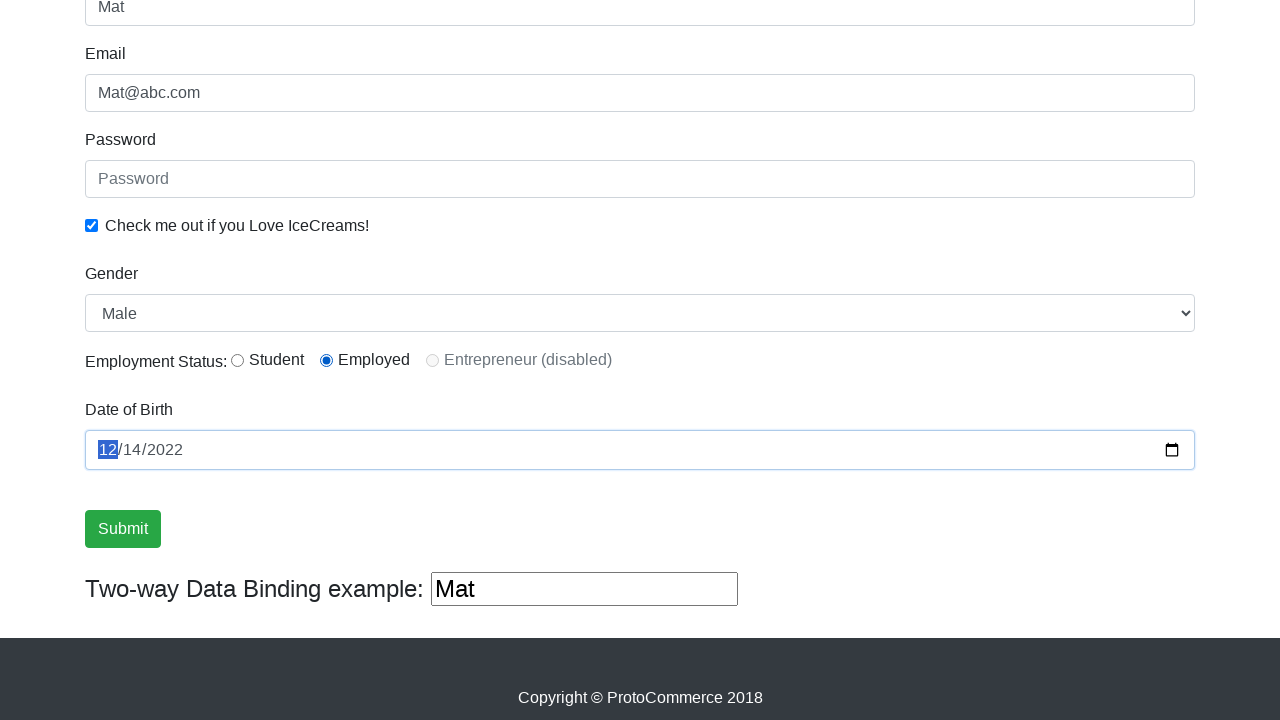

Clicked submit button to submit the form at (123, 529) on input[type='submit']
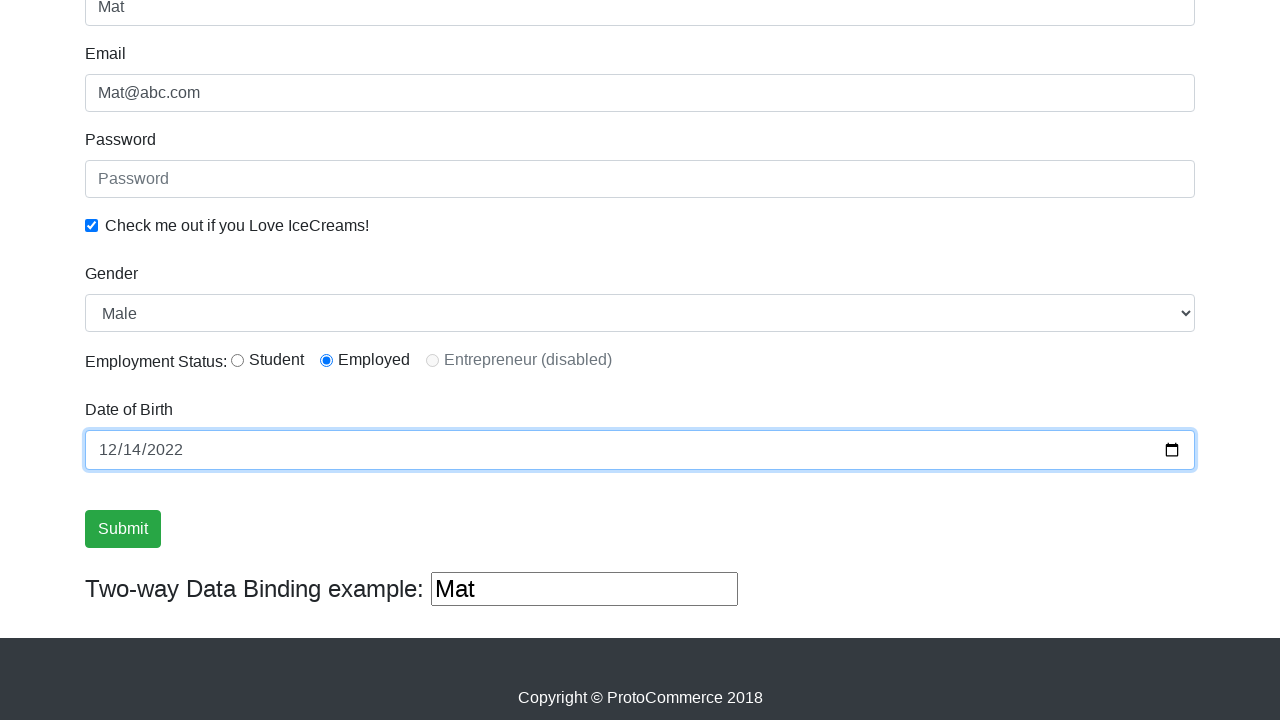

Form submission successful - success message displayed
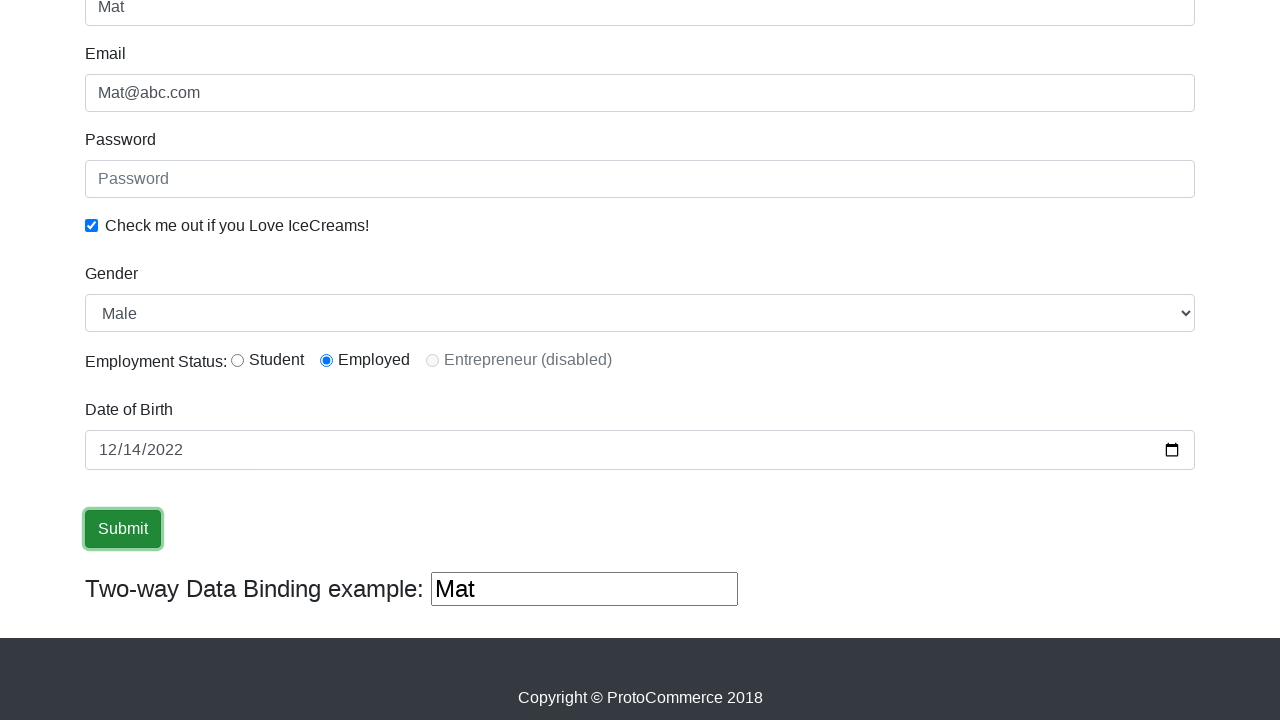

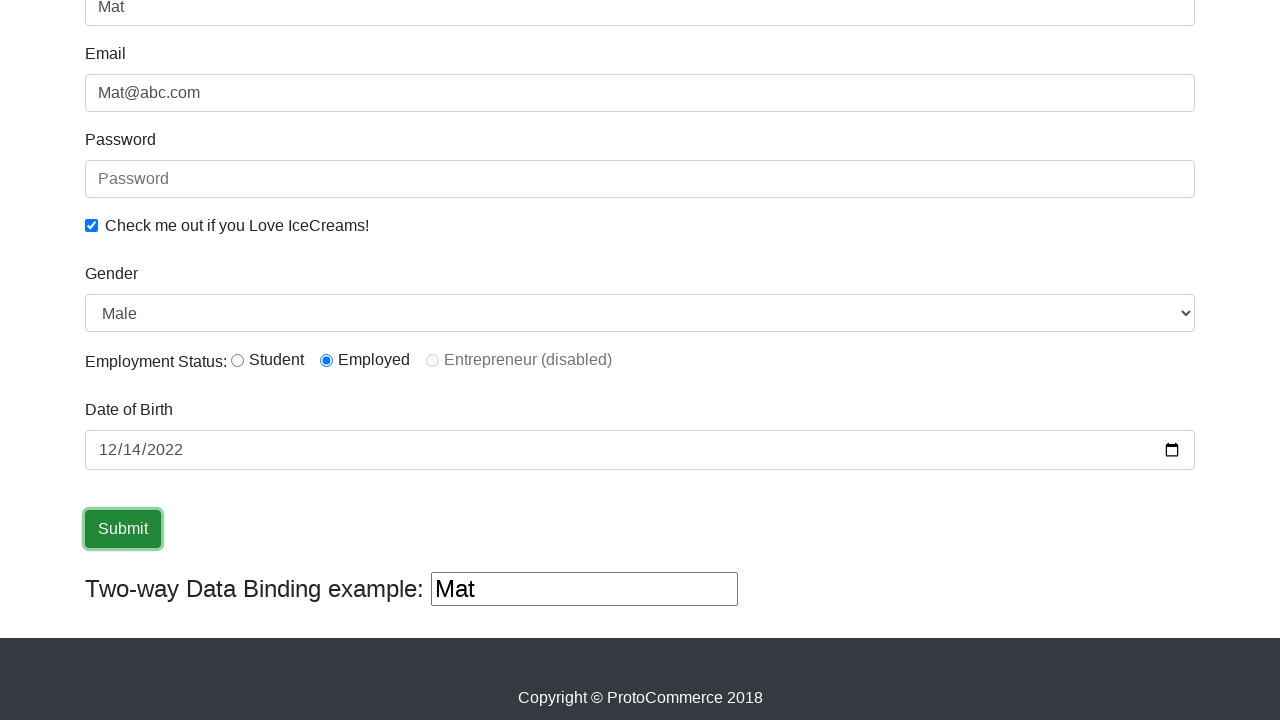